Tests horizontal scrolling functionality by scrolling right and then left on a dashboard page using JavaScript execution

Starting URL: https://dashboards.handmadeinteractive.com/jasonlove/

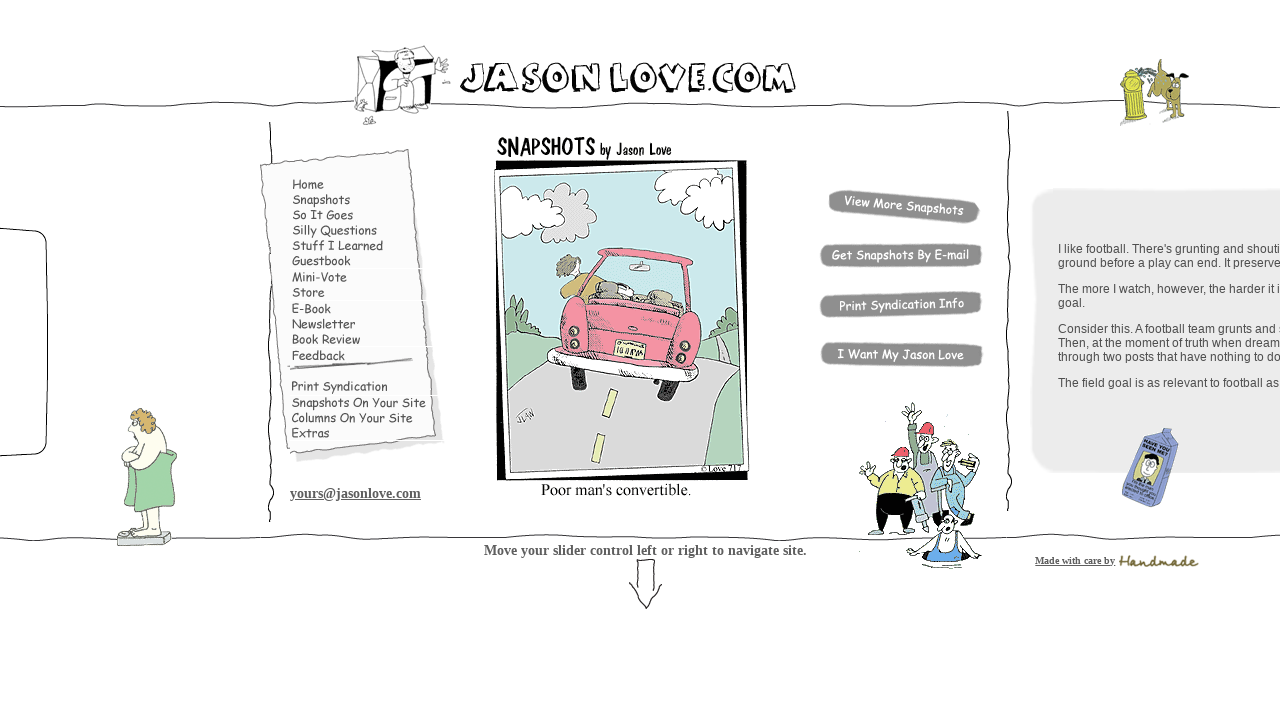

Waited for page to load - domcontentloaded state reached
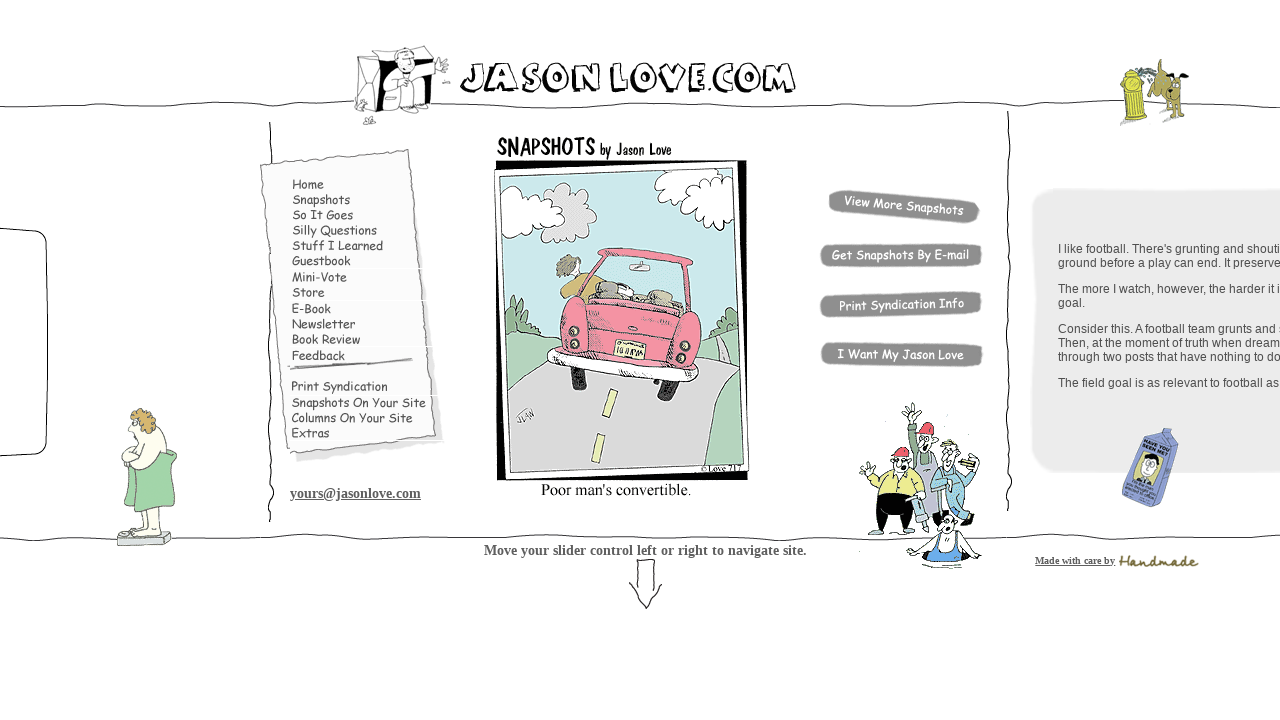

Scrolled right by 5000 pixels horizontally
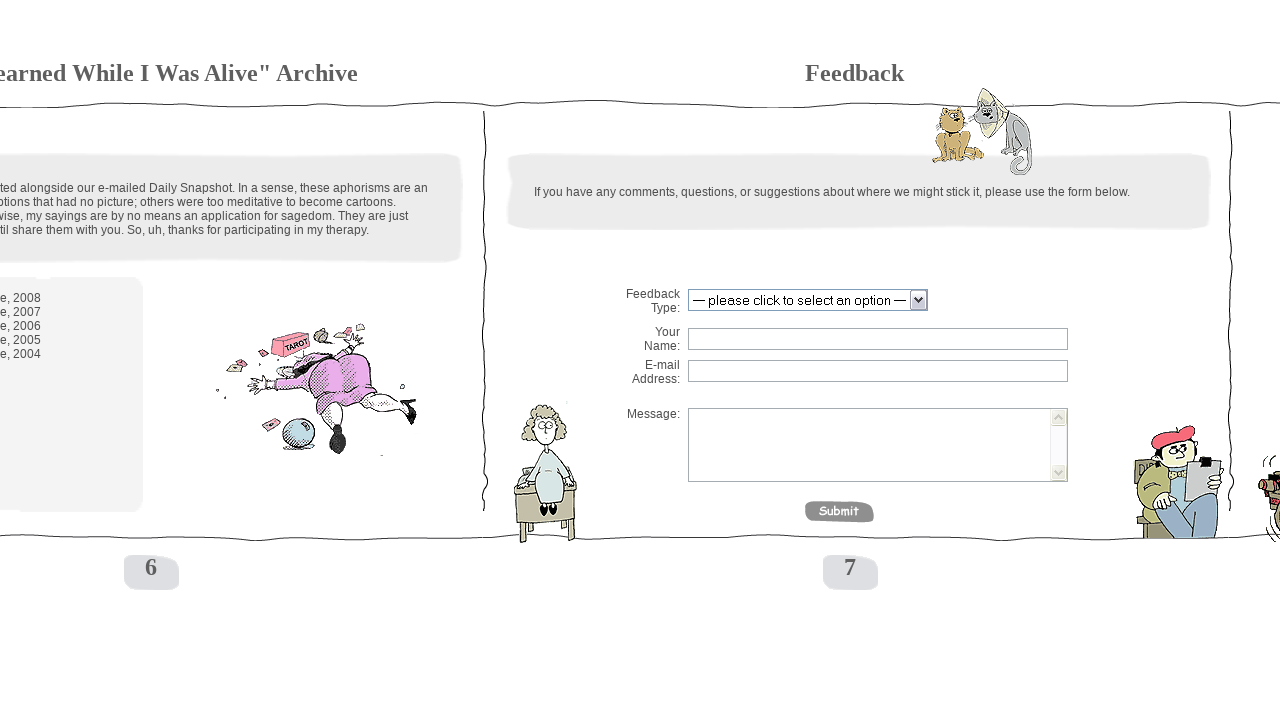

Waited 2 seconds to observe the scroll
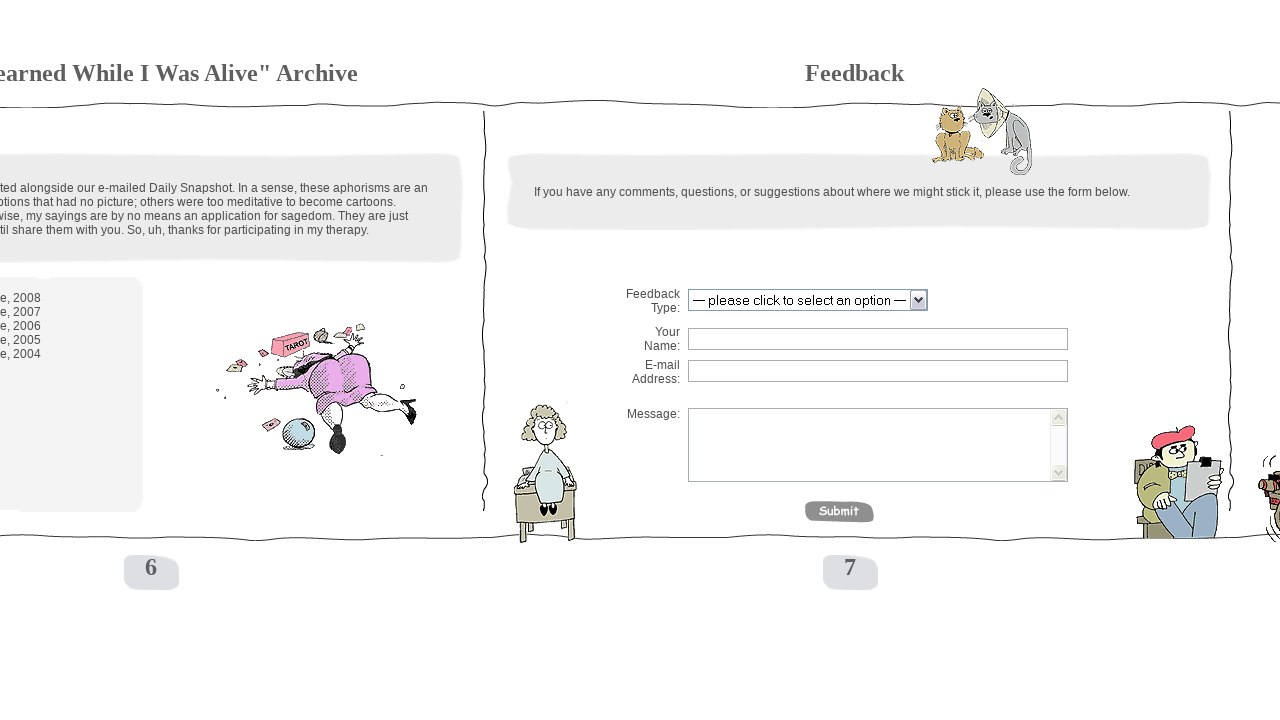

Scrolled left by 5000 pixels horizontally
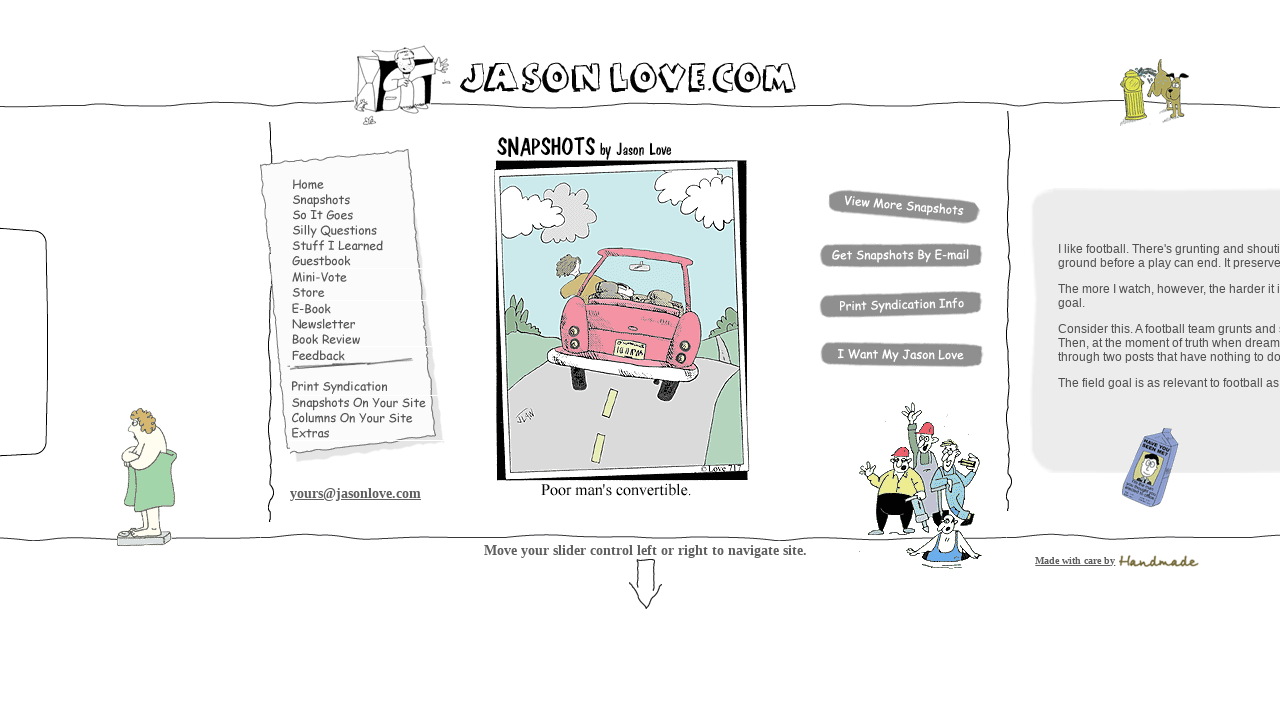

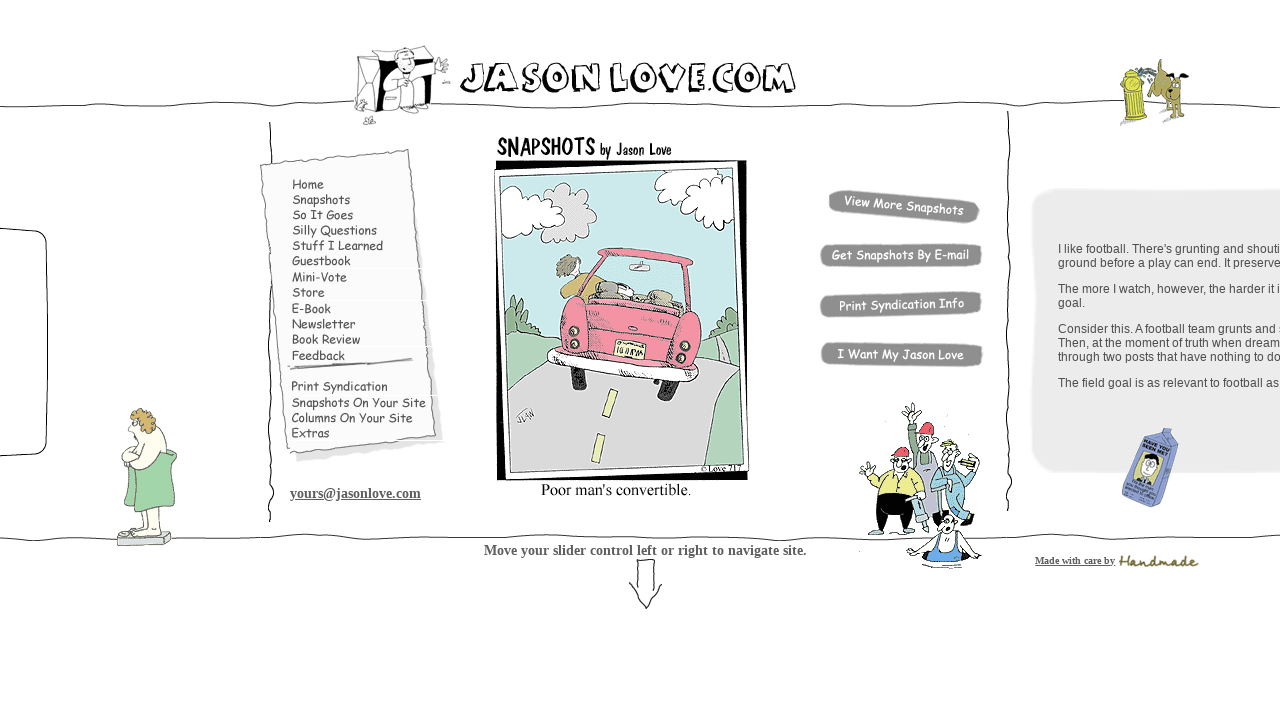